Completes a math exercise by reading a value from the page, calculating the result using a logarithmic formula, filling in the answer, checking required checkboxes, and submitting the form.

Starting URL: http://suninjuly.github.io/math.html

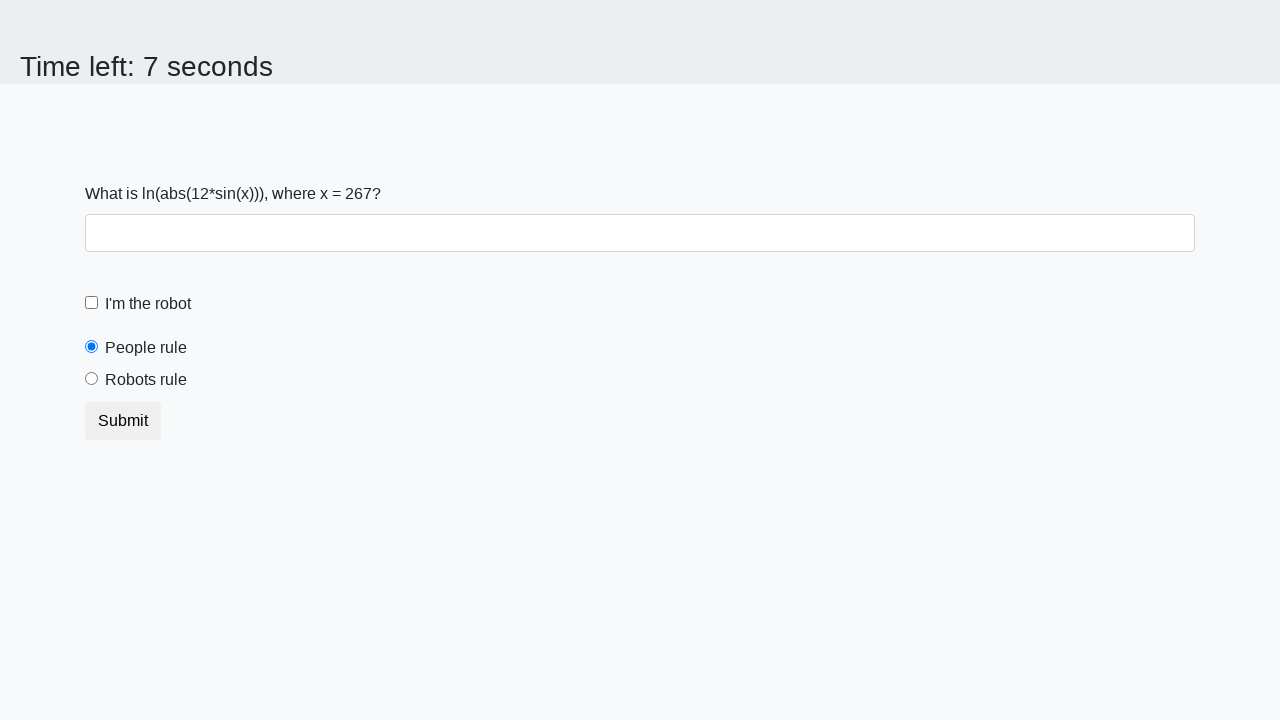

Located the input value element
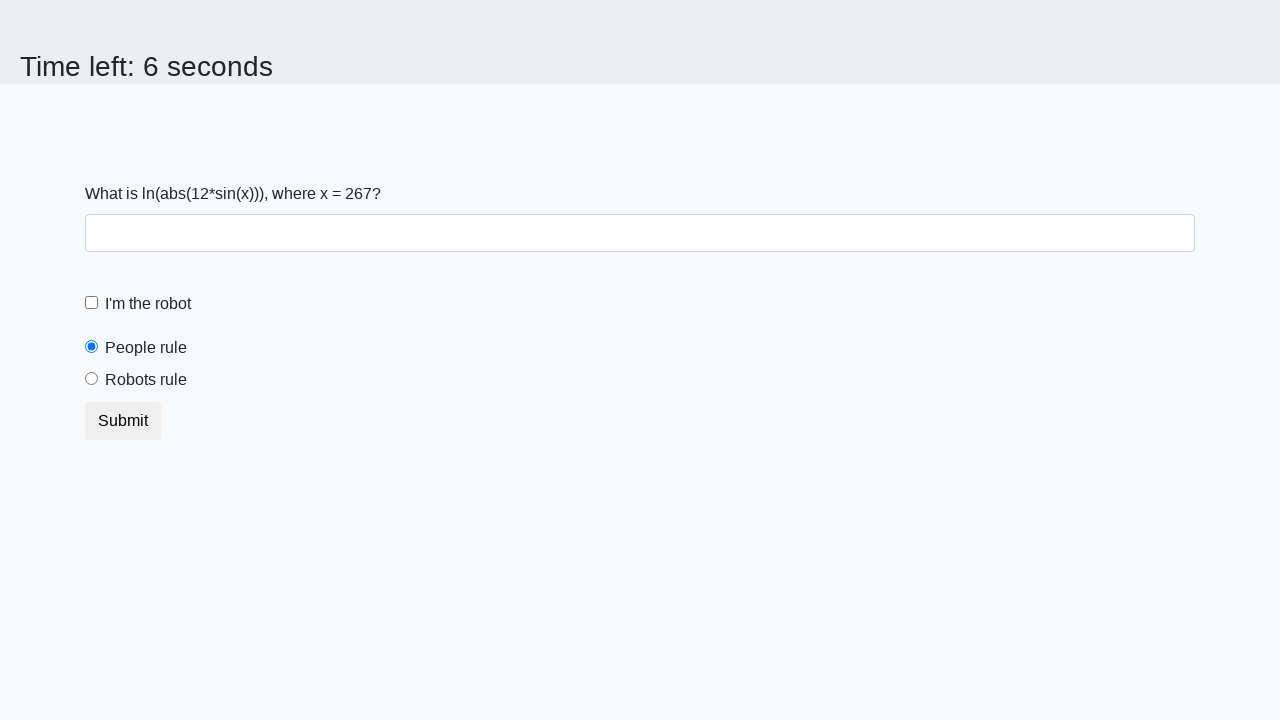

Extracted x value from the page
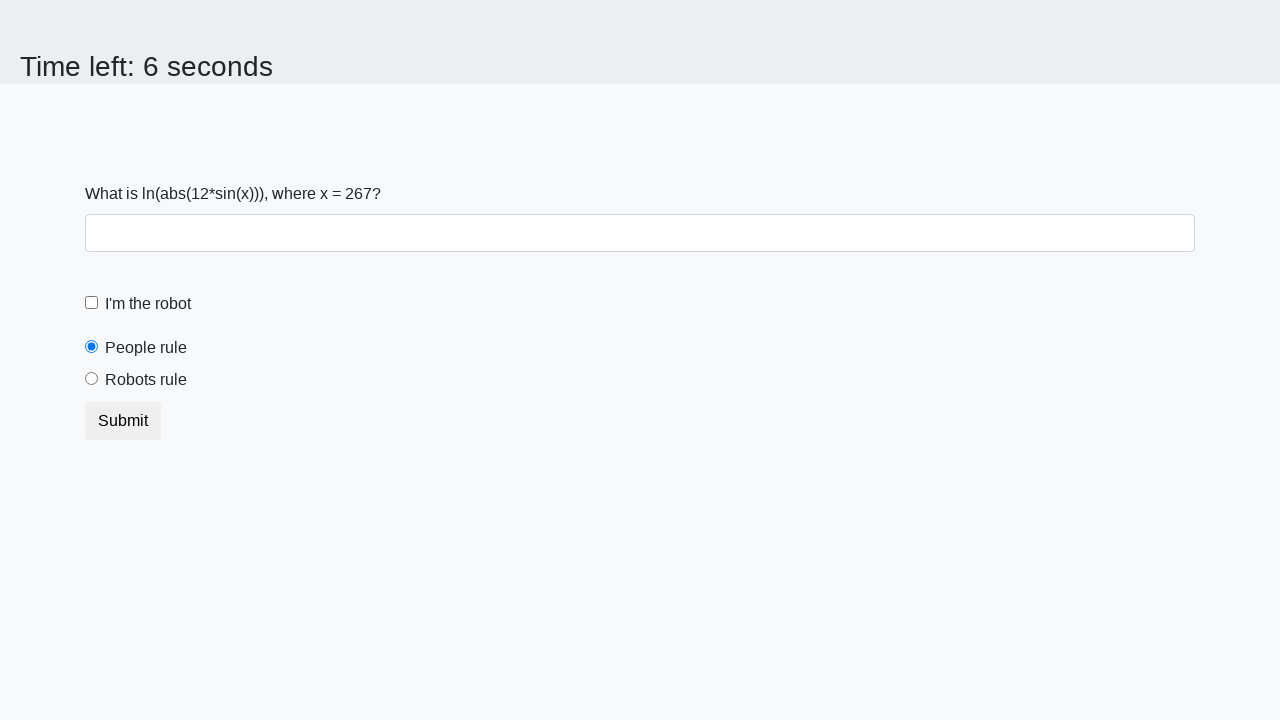

Calculated logarithmic formula result: log(|12 * sin(267)|) = -0.8570361609157312
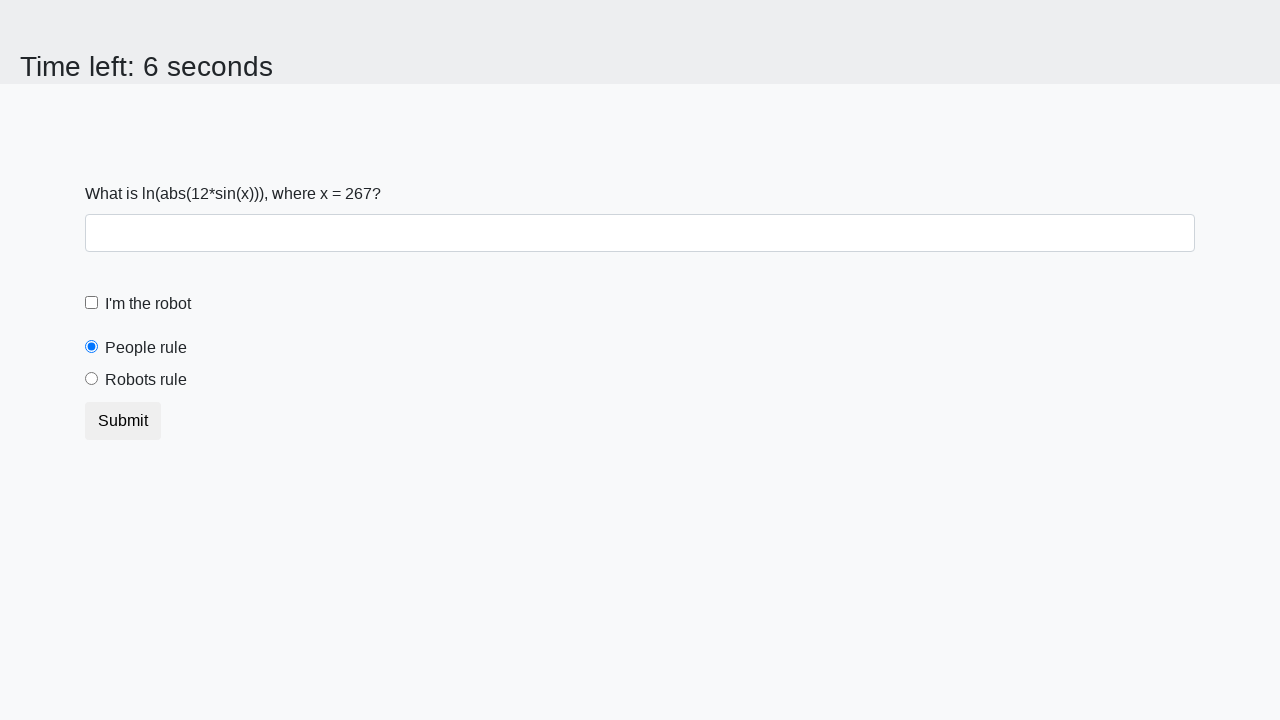

Filled answer field with calculated value: -0.8570361609157312 on #answer
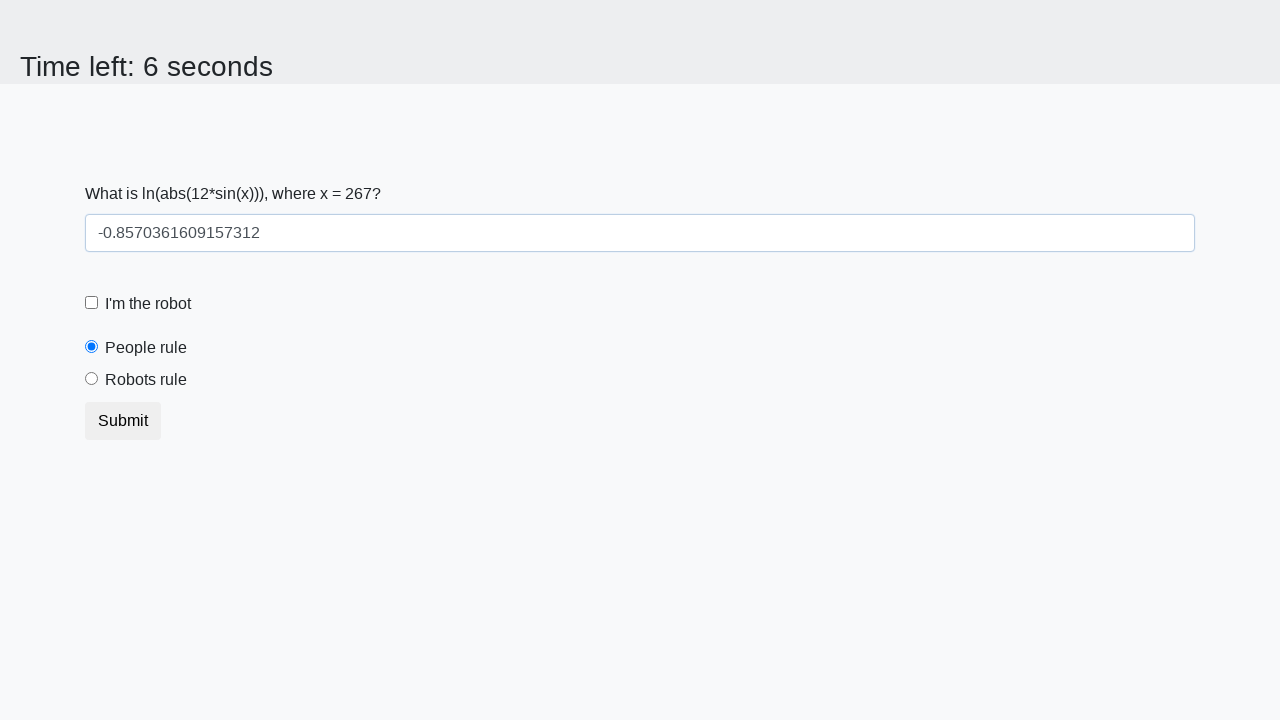

Checked the robot checkbox at (148, 304) on label[for='robotCheckbox']
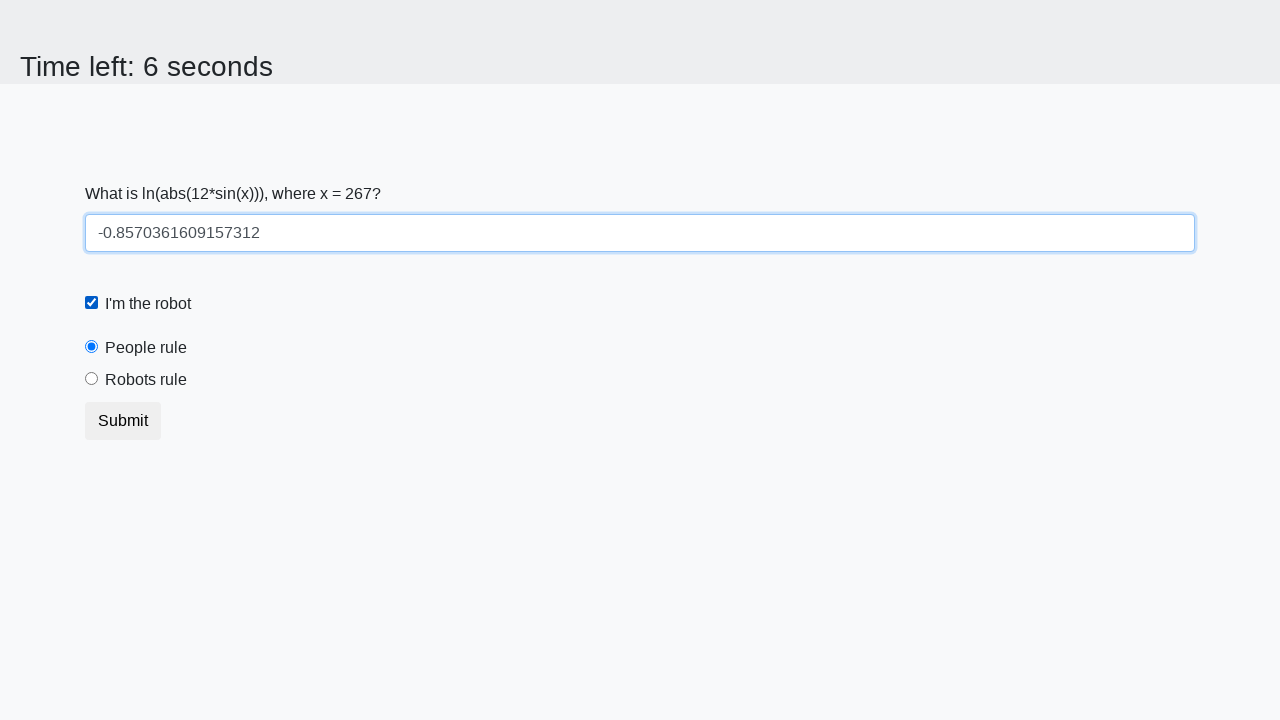

Selected the 'robots rule' radio button at (146, 380) on label[for='robotsRule']
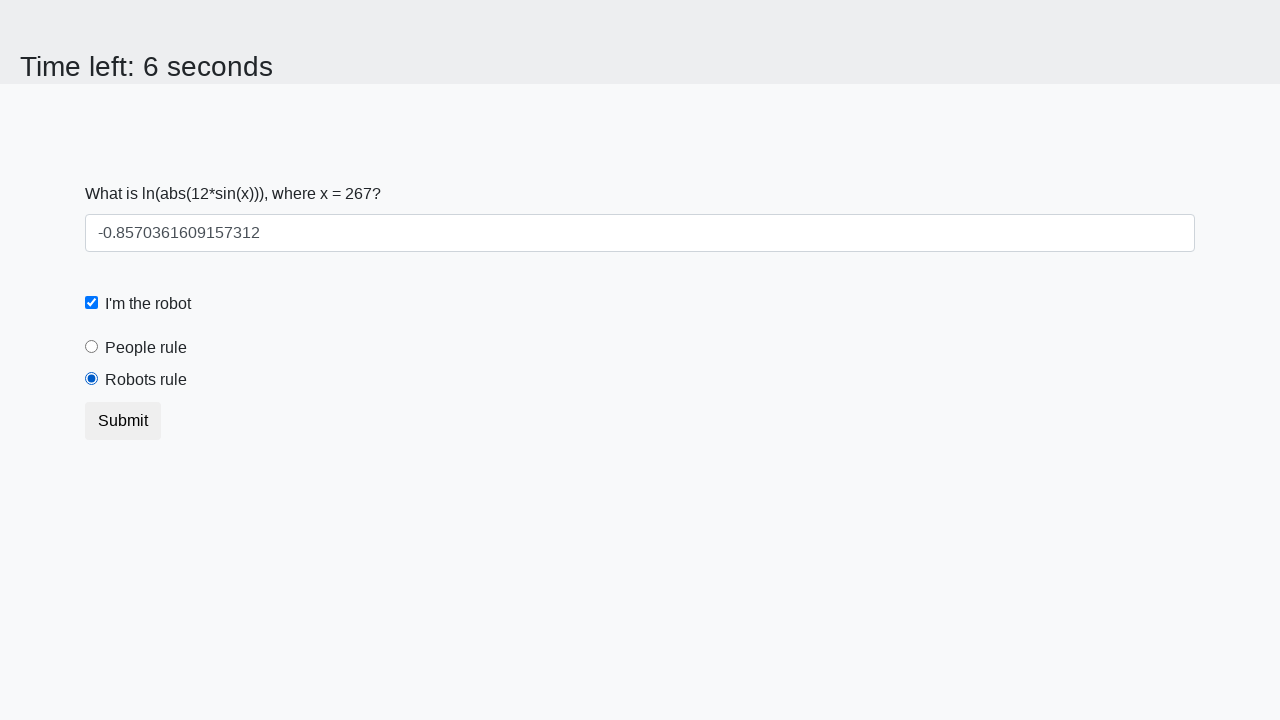

Clicked the submit button to complete the math exercise at (123, 421) on button.btn
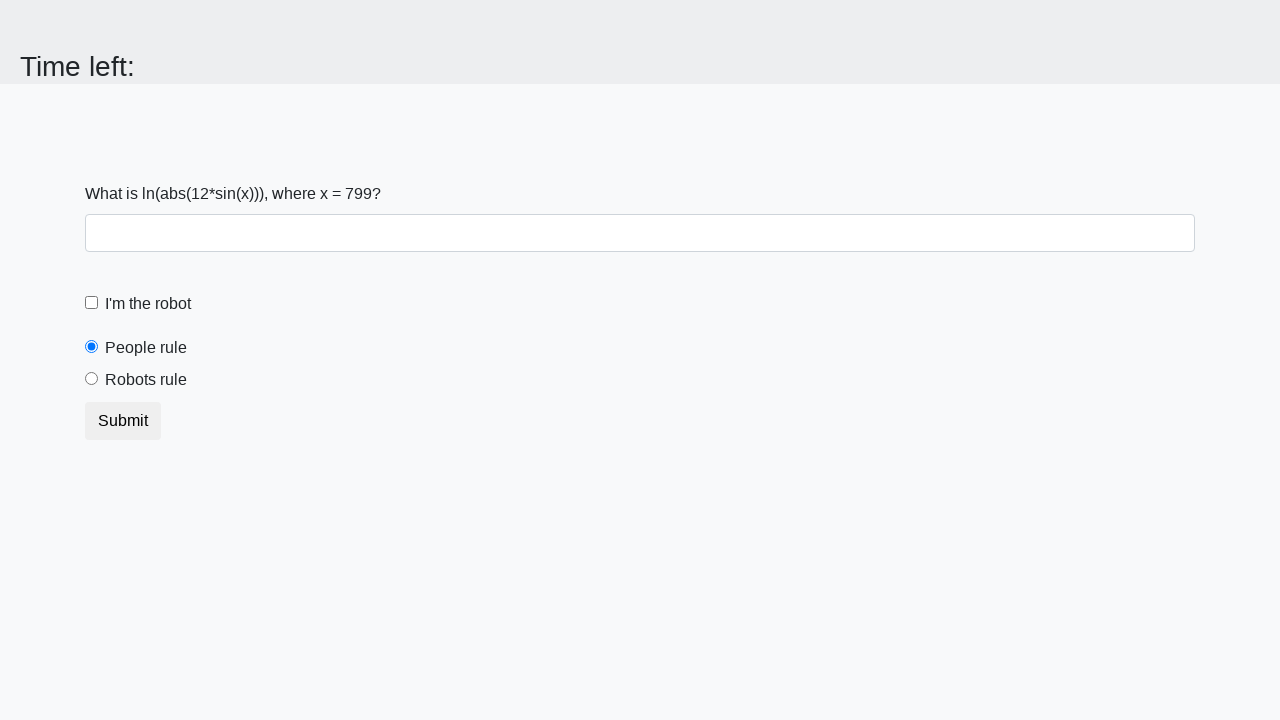

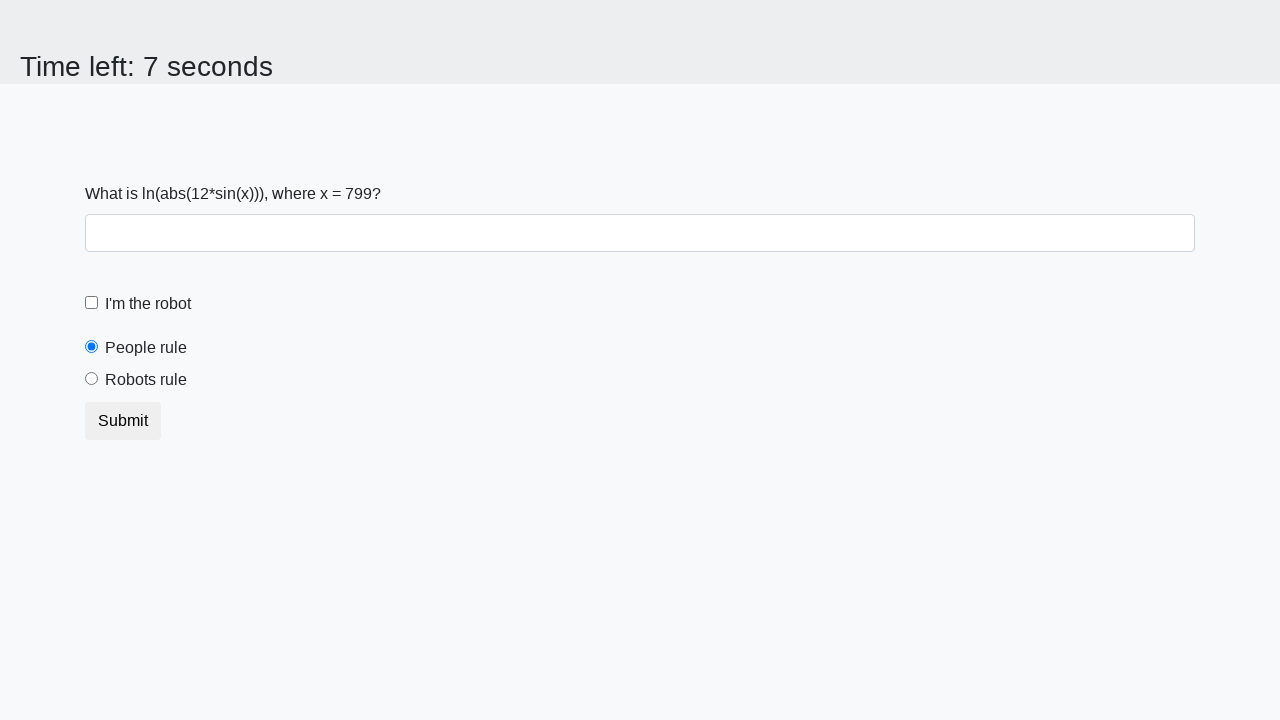